Navigates to Transilvania Exchange website and verifies that the Euro sell rate element is displayed on the page.

Starting URL: https://transilvaniaexchange.ro/

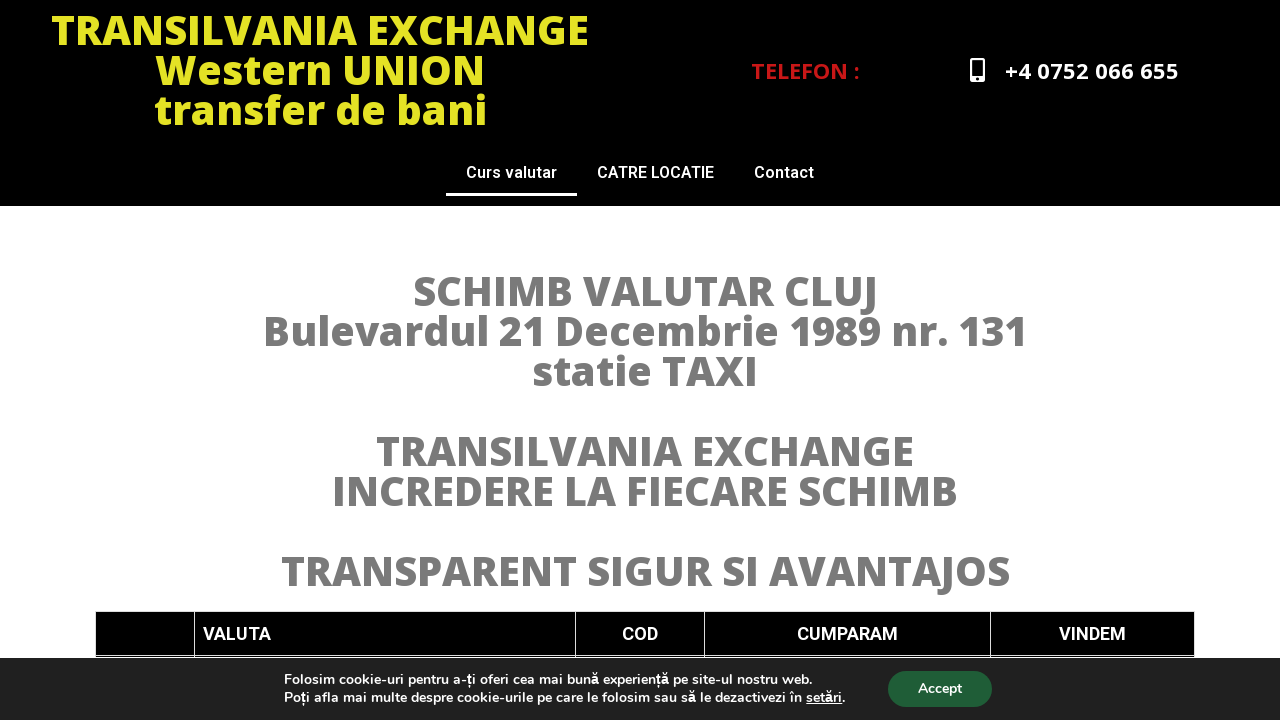

Navigated to Transilvania Exchange website
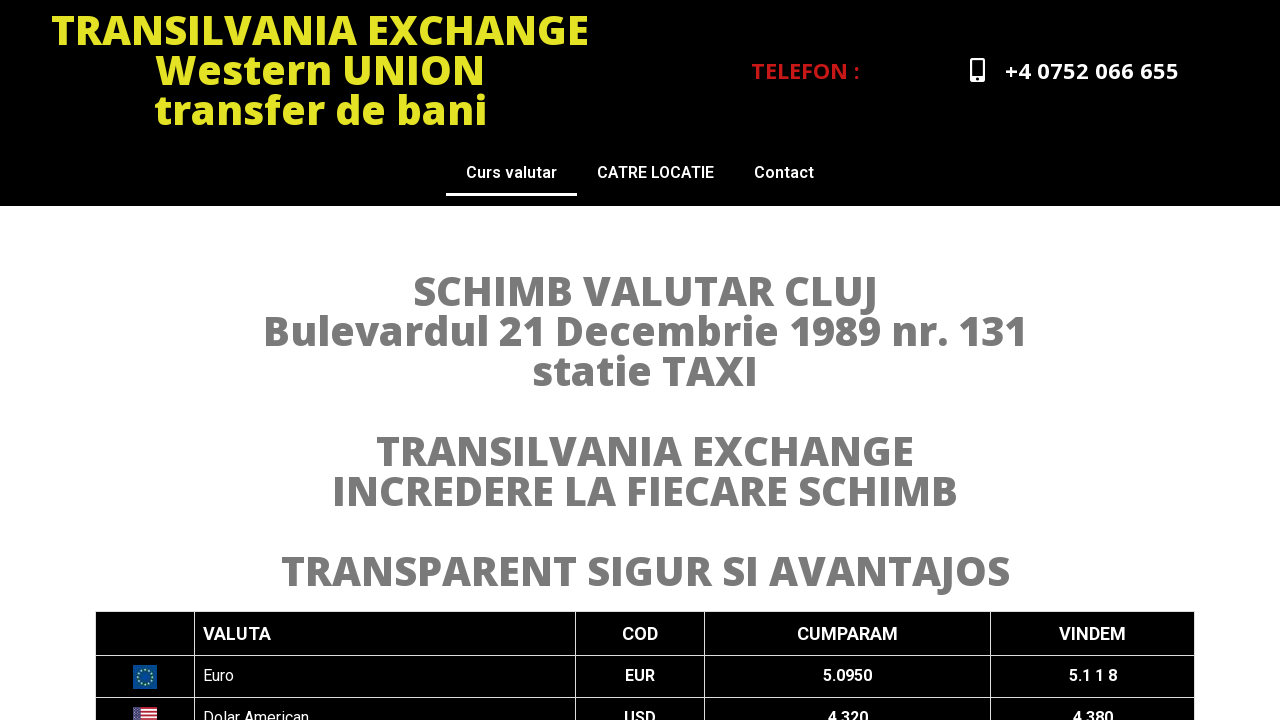

Euro sell rate element selector loaded on page
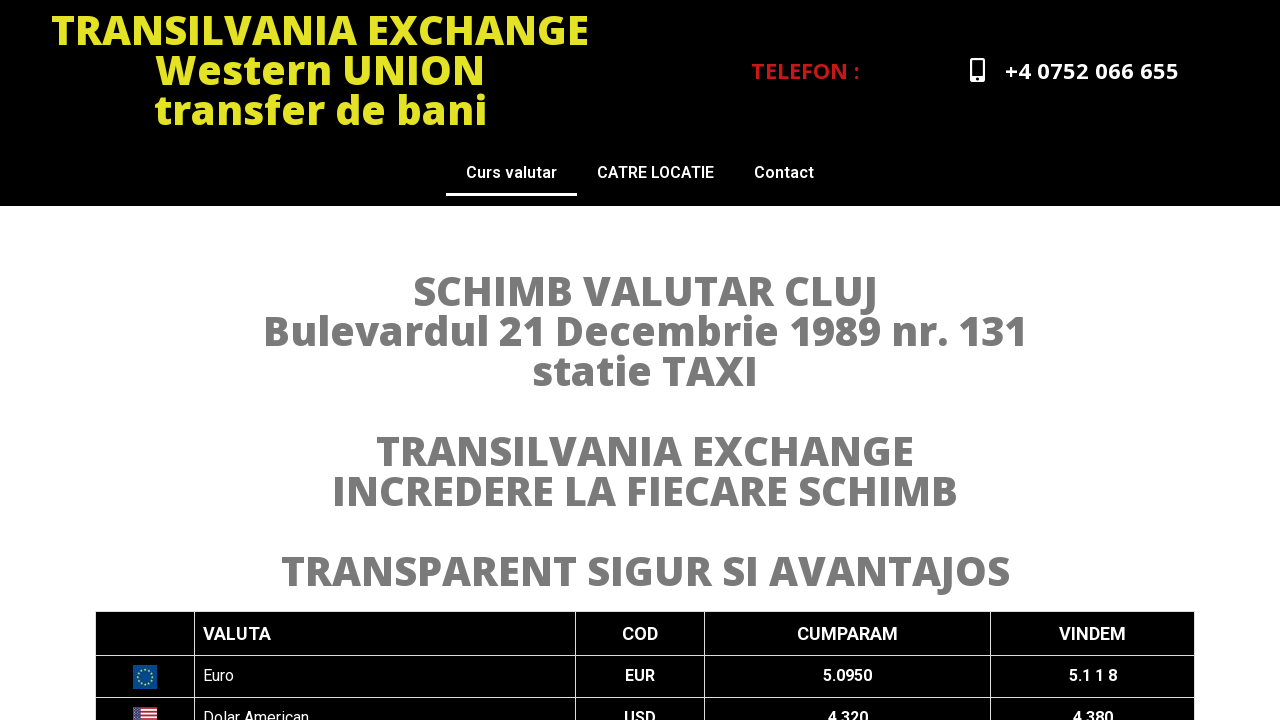

Located Euro sell rate element
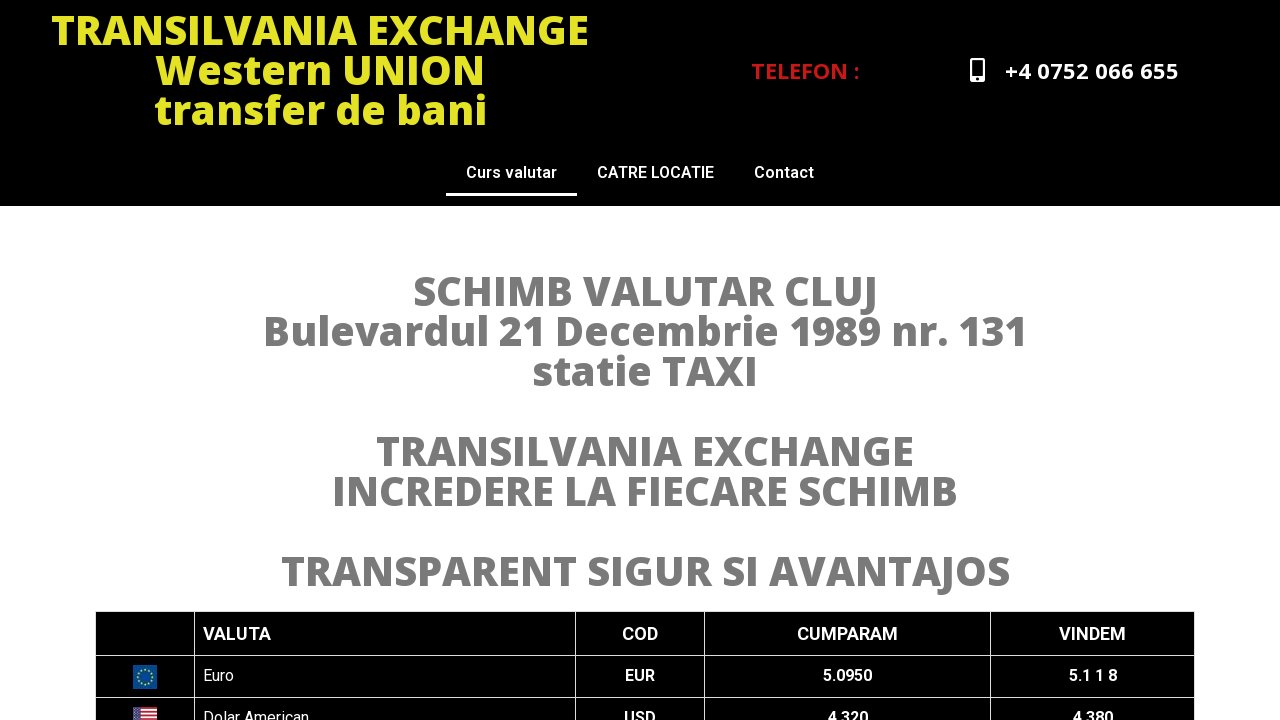

Verified Euro sell rate element is displayed on the page
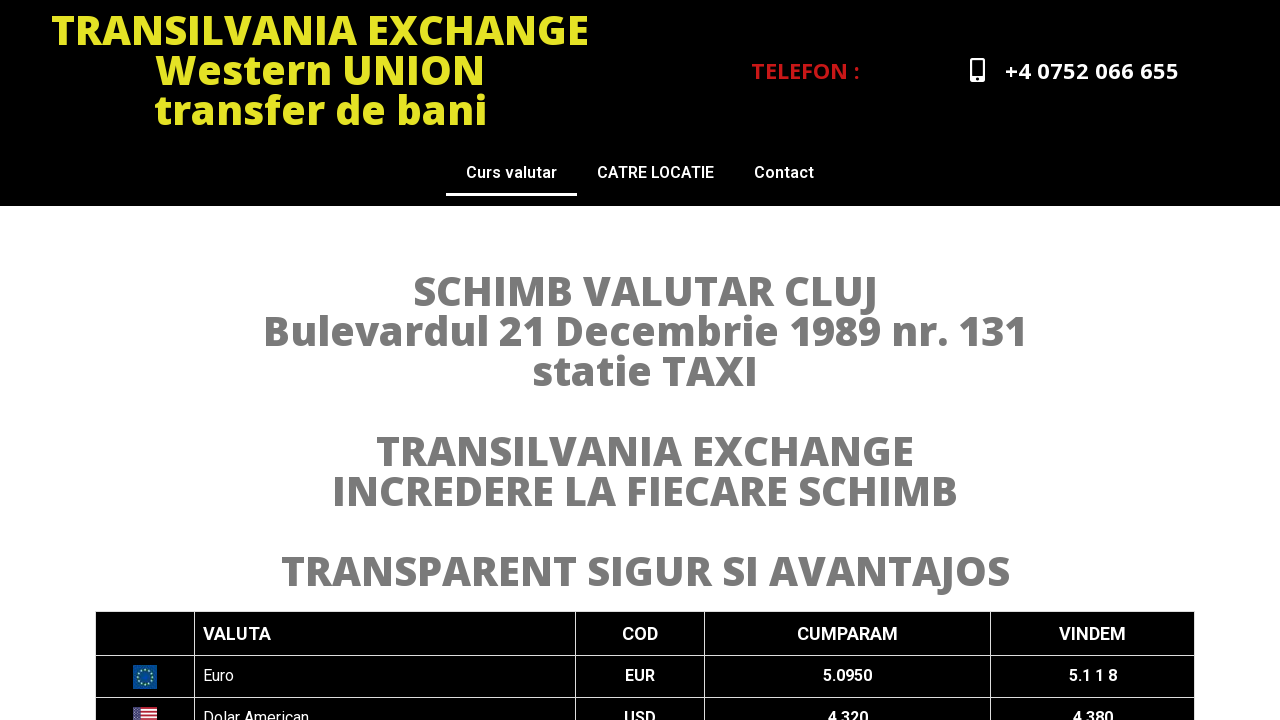

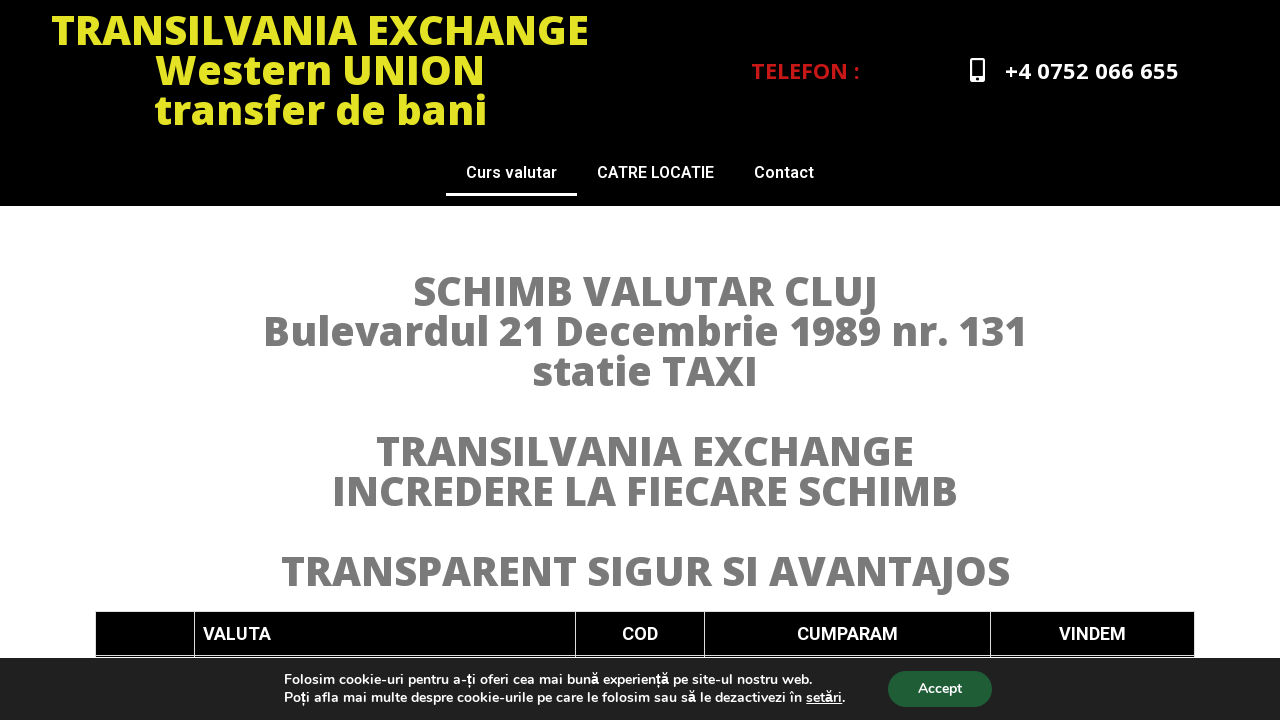